Tests a select dropdown by selecting options using different methods (by index, by visible text, by value) and then iterates through all available options selecting each one.

Starting URL: https://syntaxprojects.com/basic-select-dropdown-demo.php

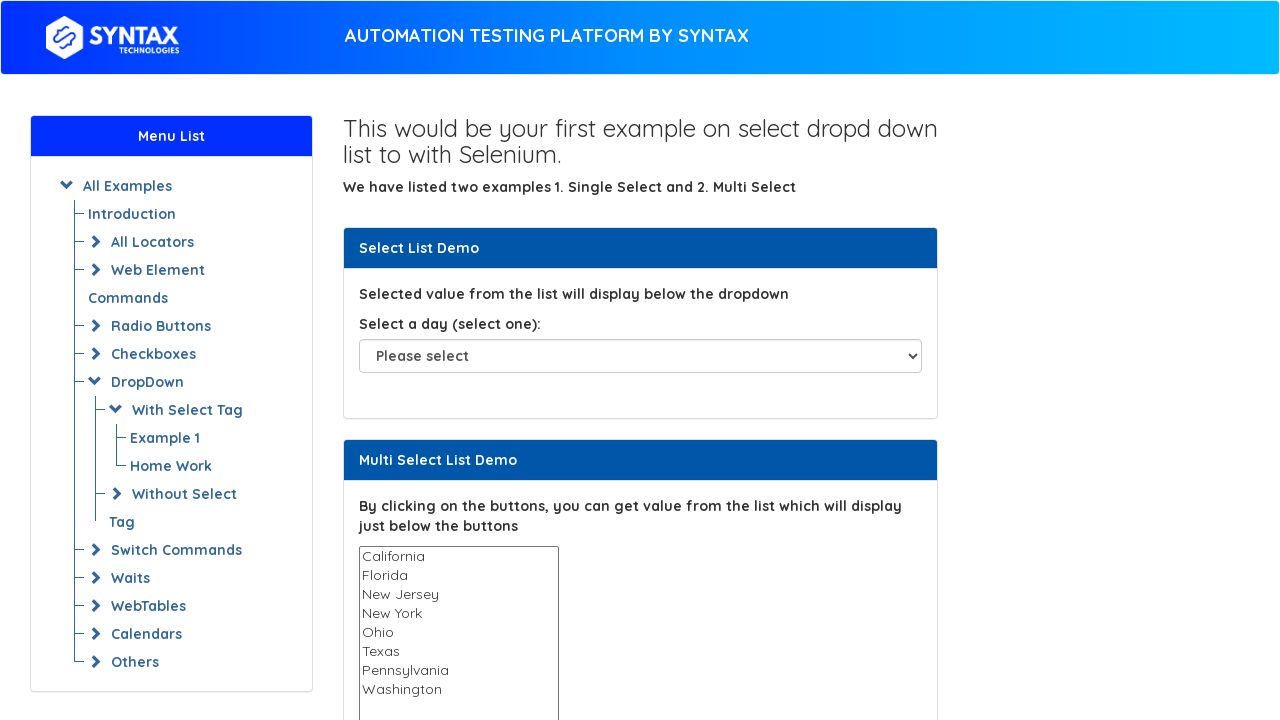

Selected dropdown option by index 3 (4th option) on #select-demo
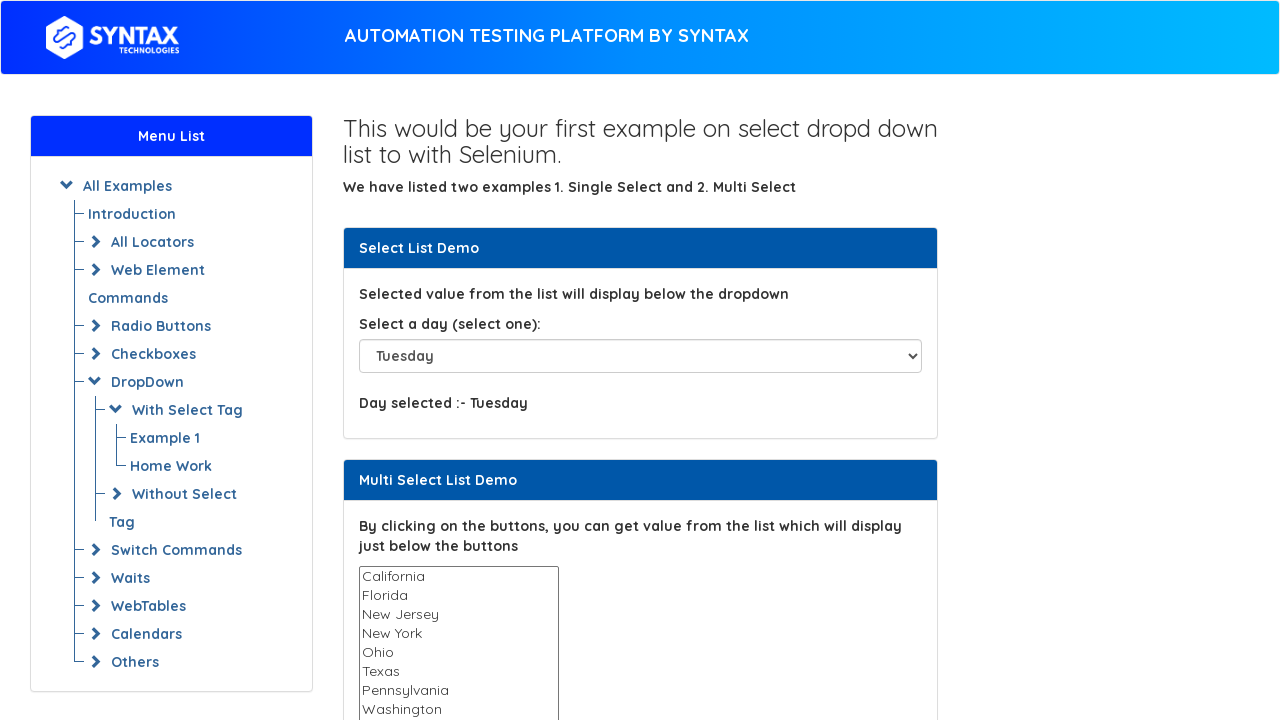

Waited 1000ms for UI to update
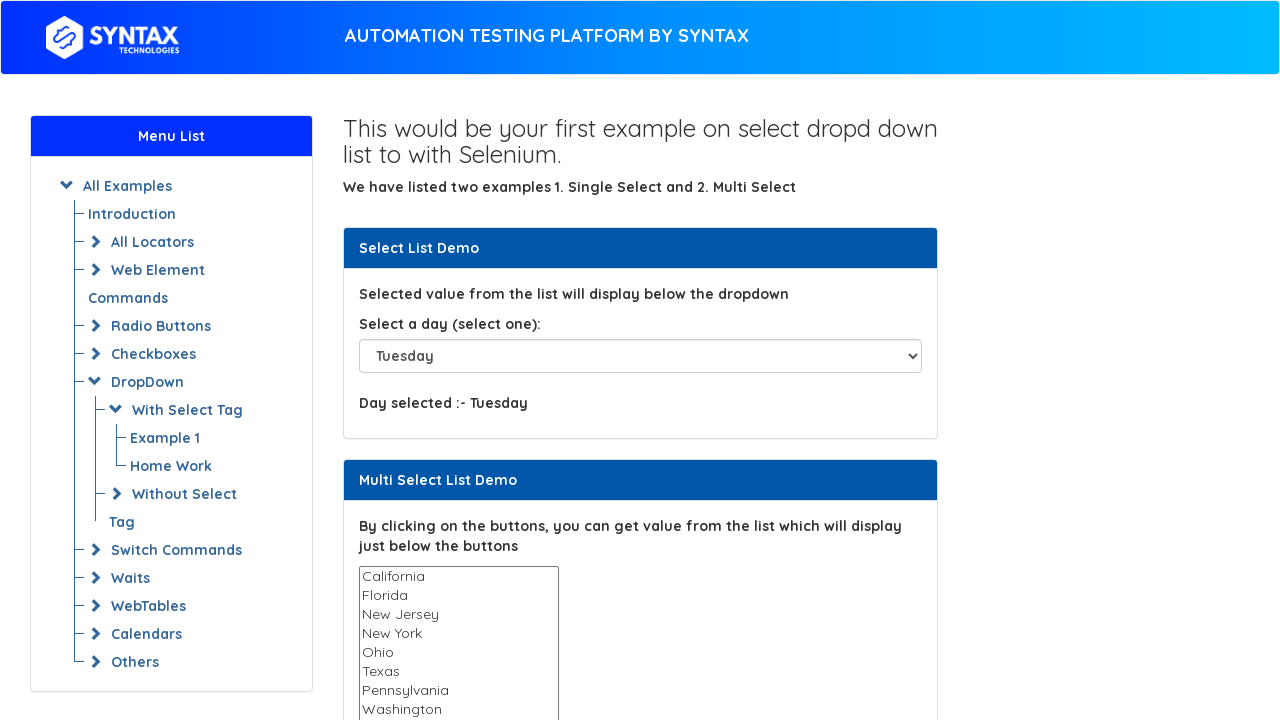

Selected dropdown option by visible text 'Thursday' on #select-demo
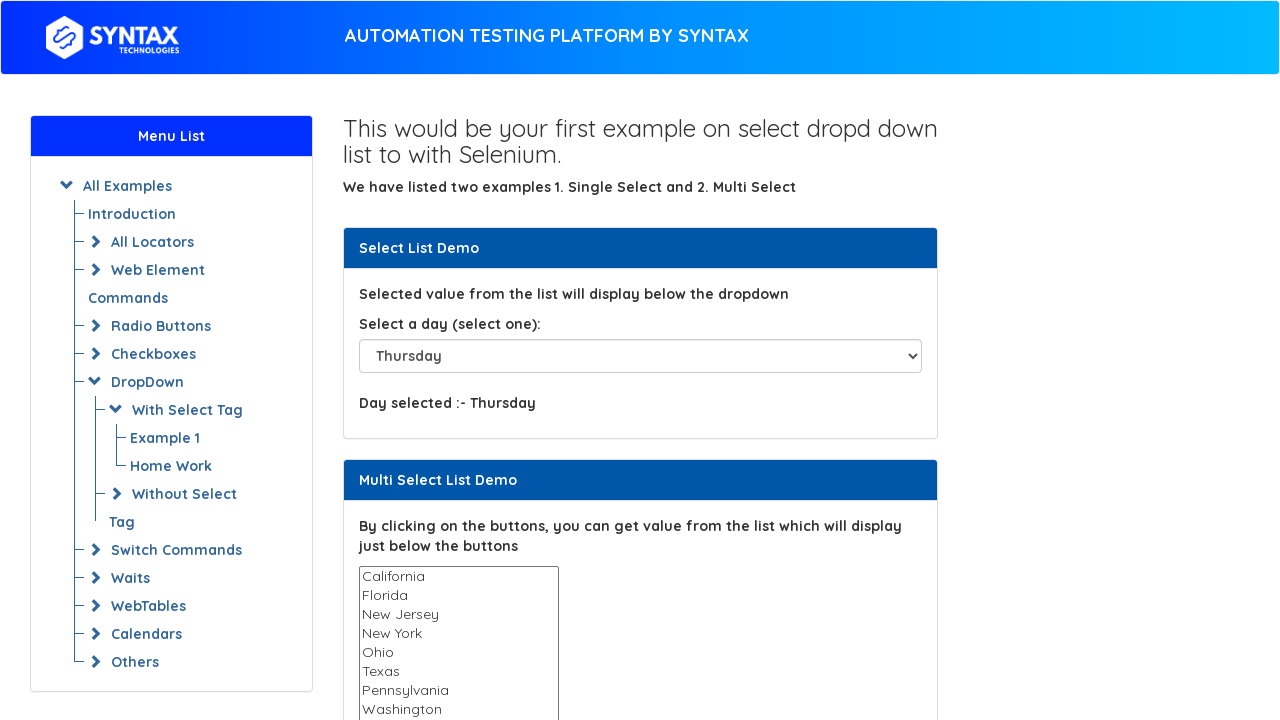

Waited 1000ms for UI to update
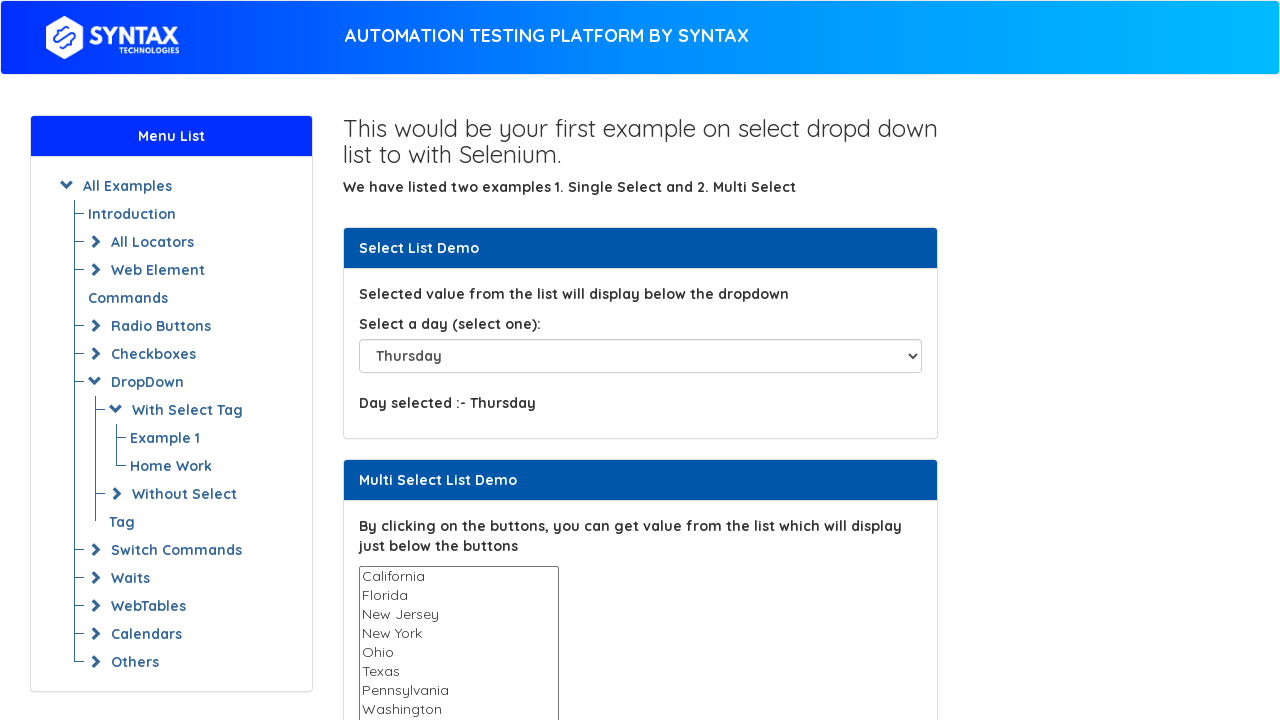

Selected dropdown option by value 'Friday' on #select-demo
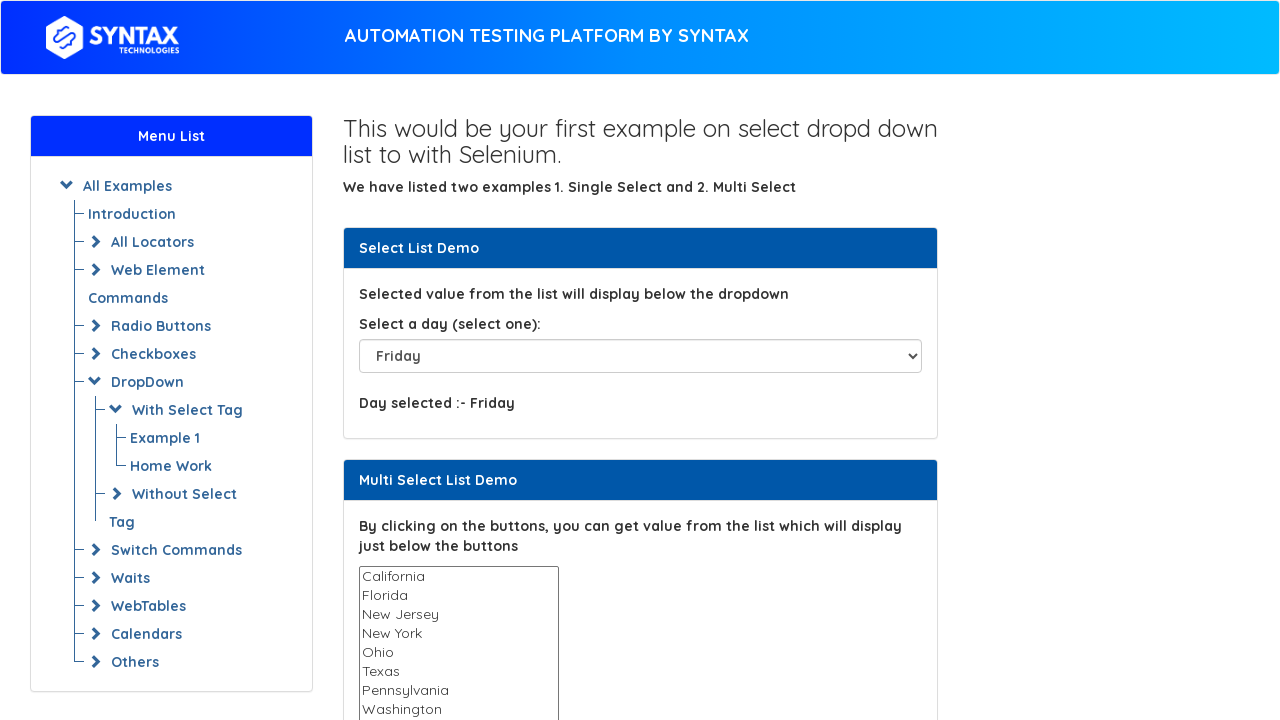

Retrieved all dropdown options (8 total options)
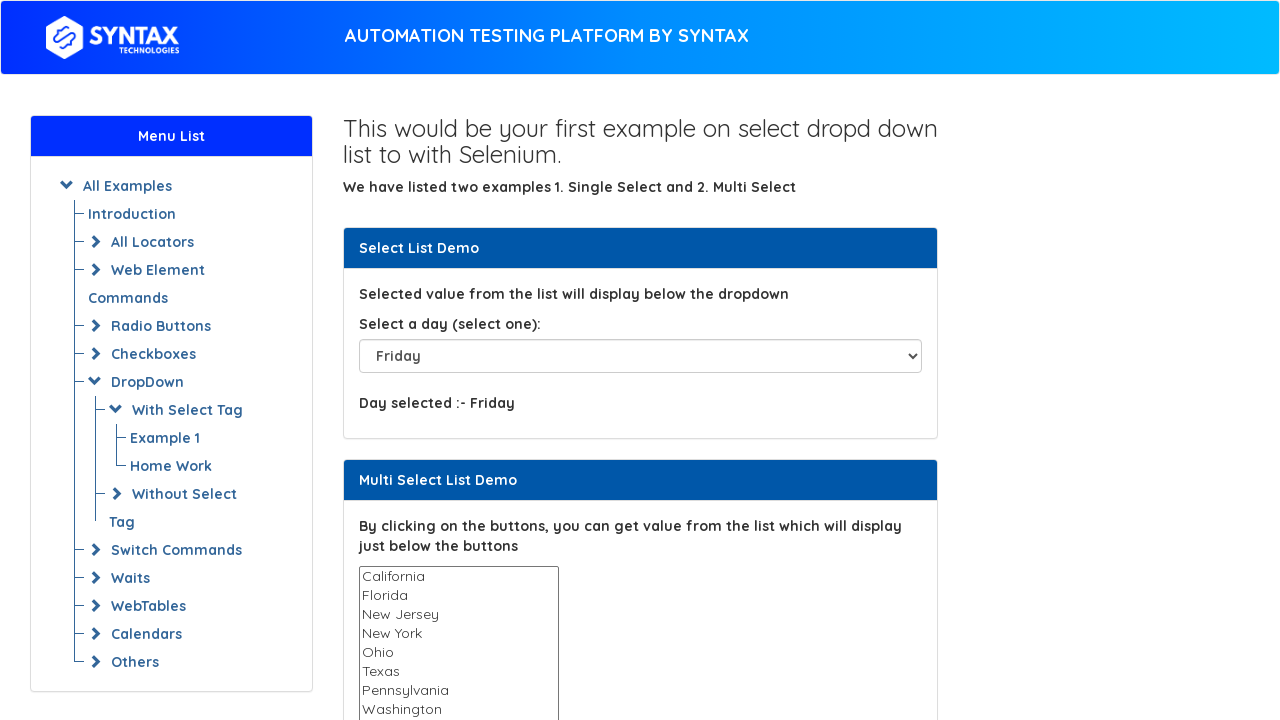

Selected dropdown option by index 1 on #select-demo
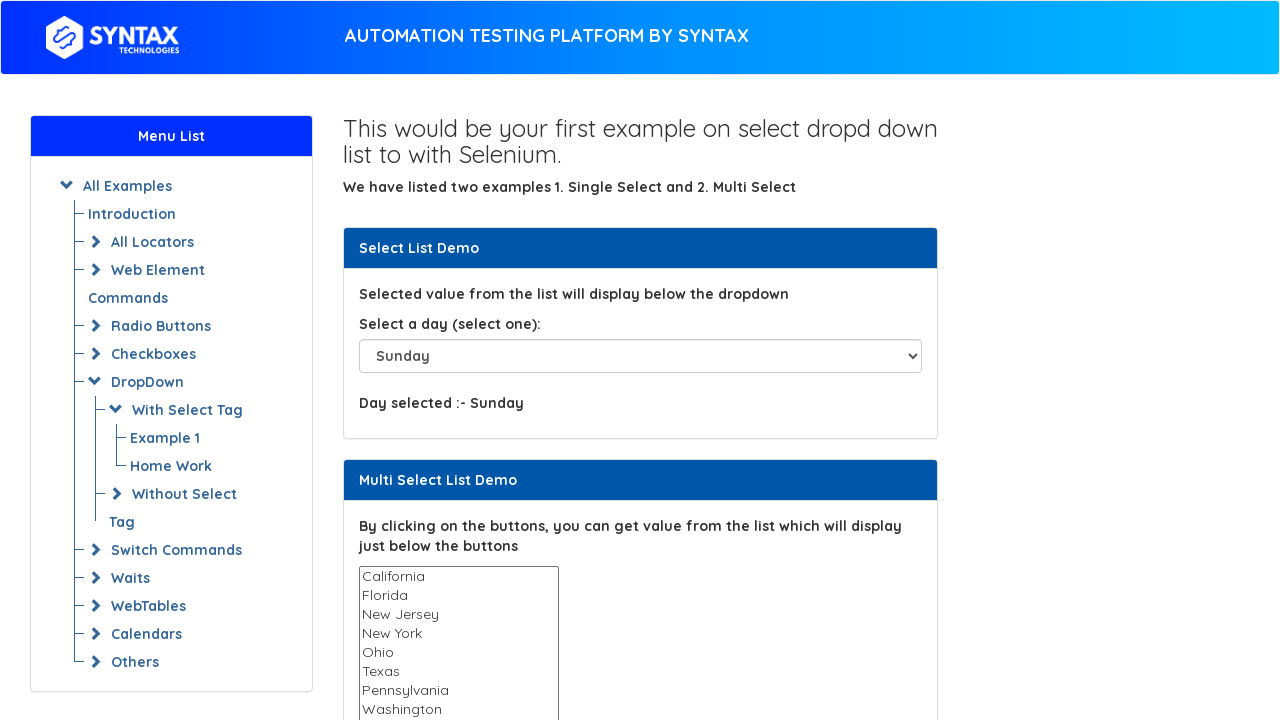

Waited 500ms between option selections
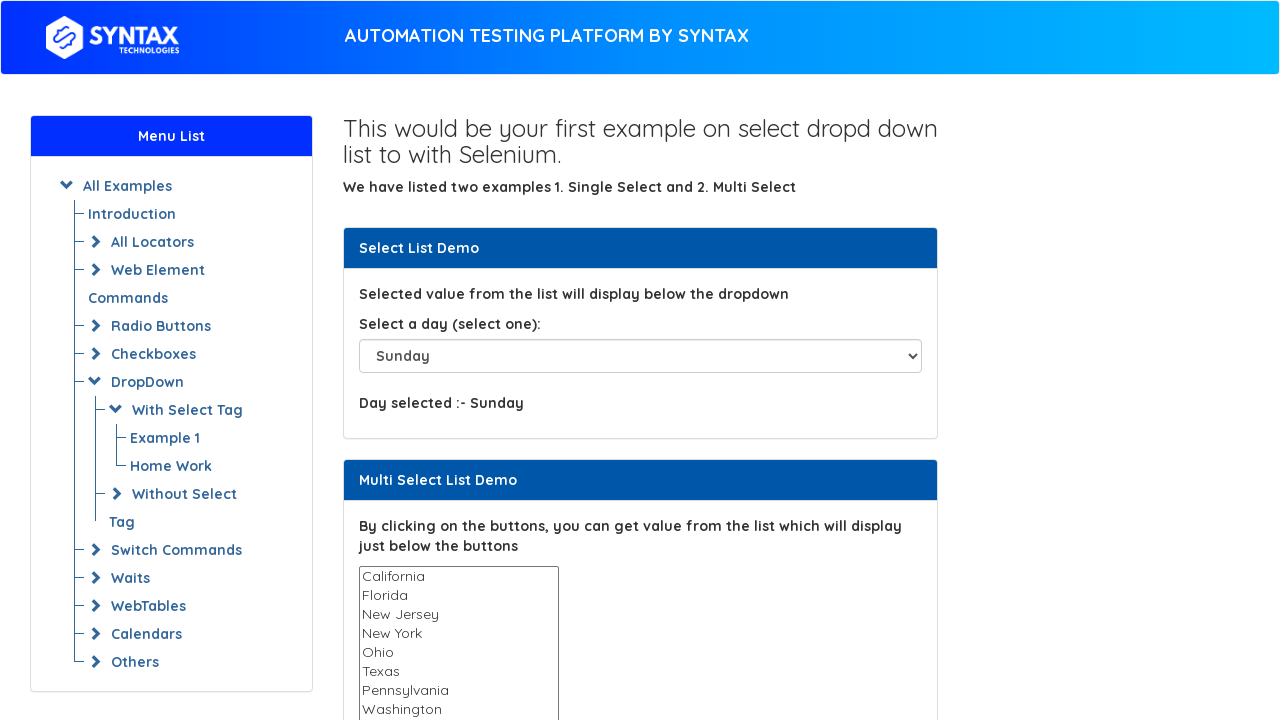

Selected dropdown option by index 2 on #select-demo
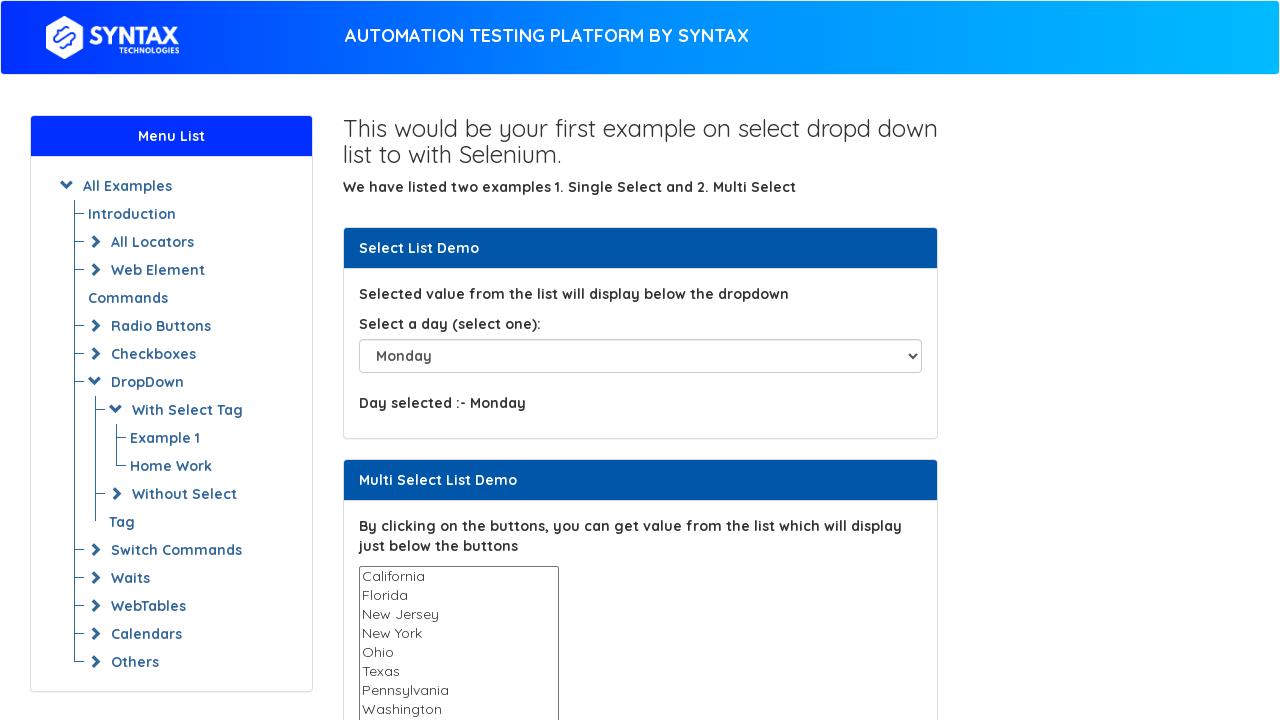

Waited 500ms between option selections
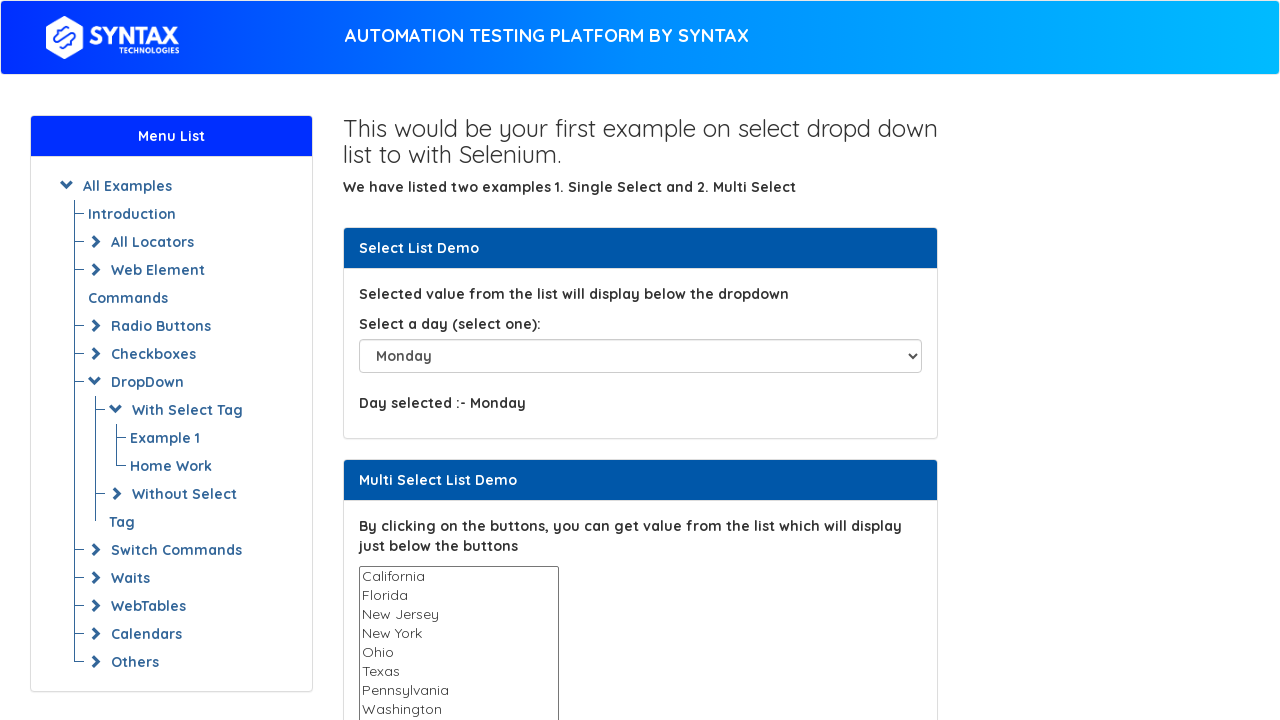

Selected dropdown option by index 3 on #select-demo
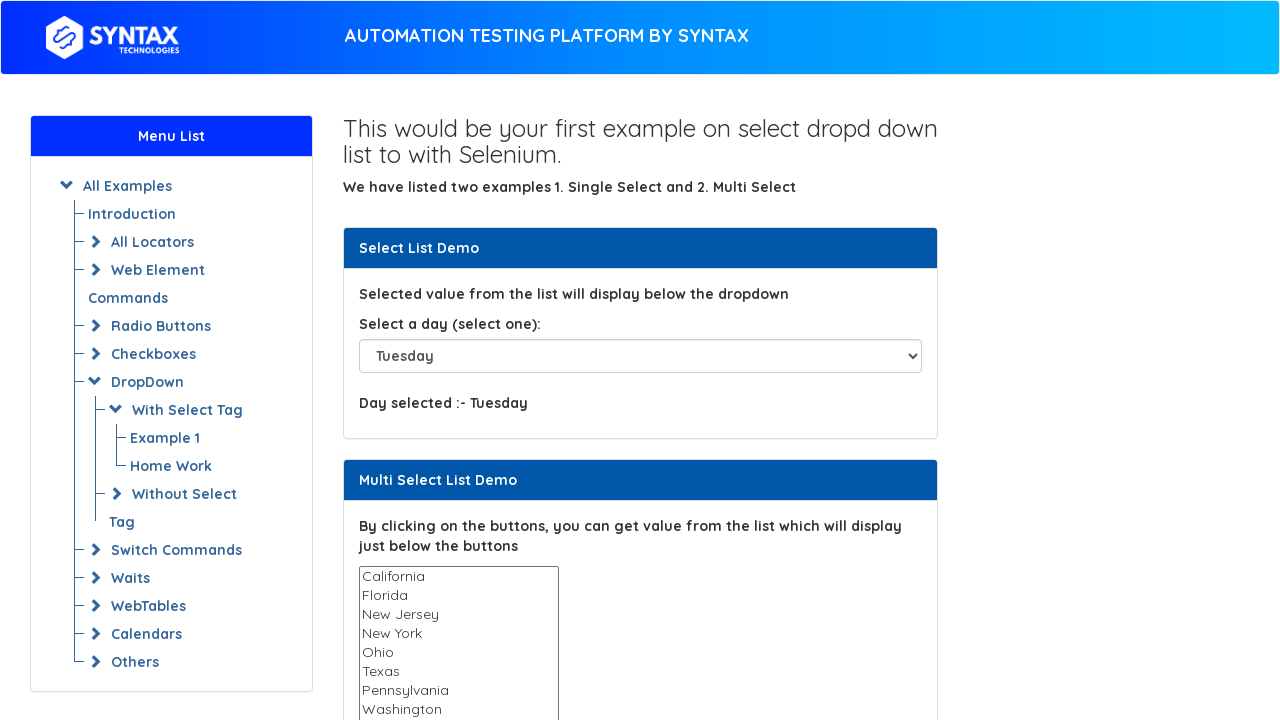

Waited 500ms between option selections
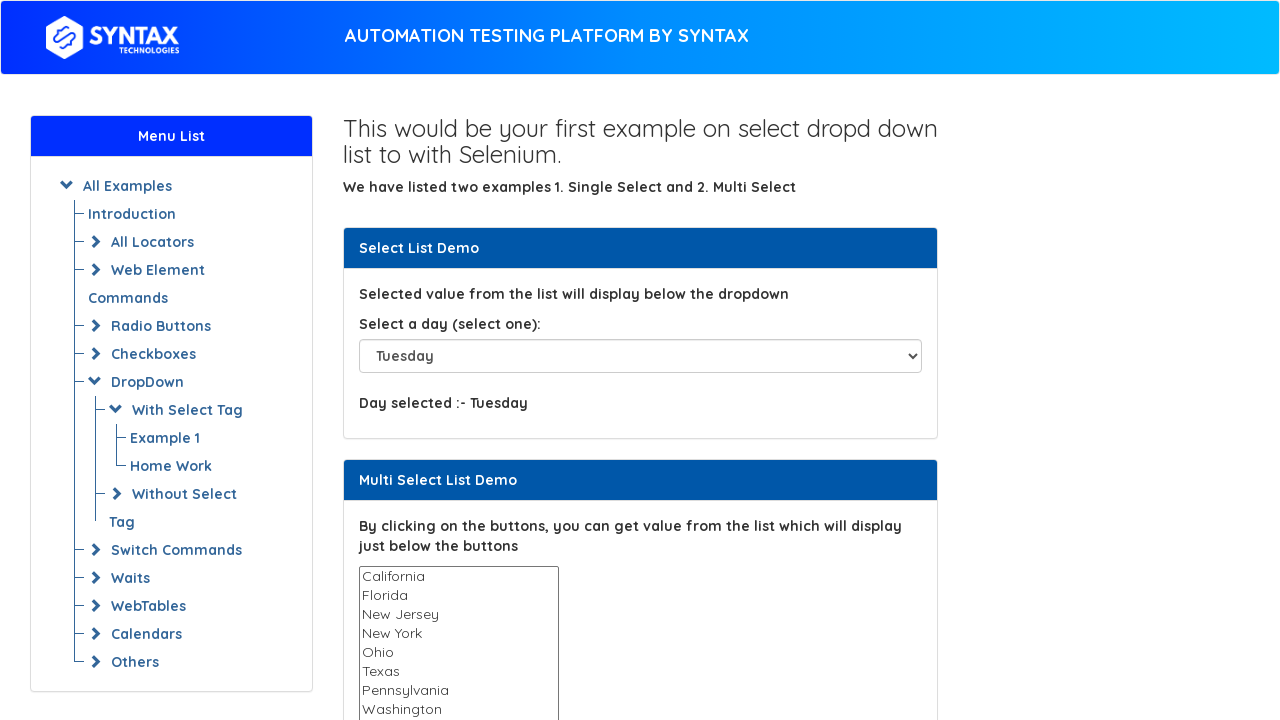

Selected dropdown option by index 4 on #select-demo
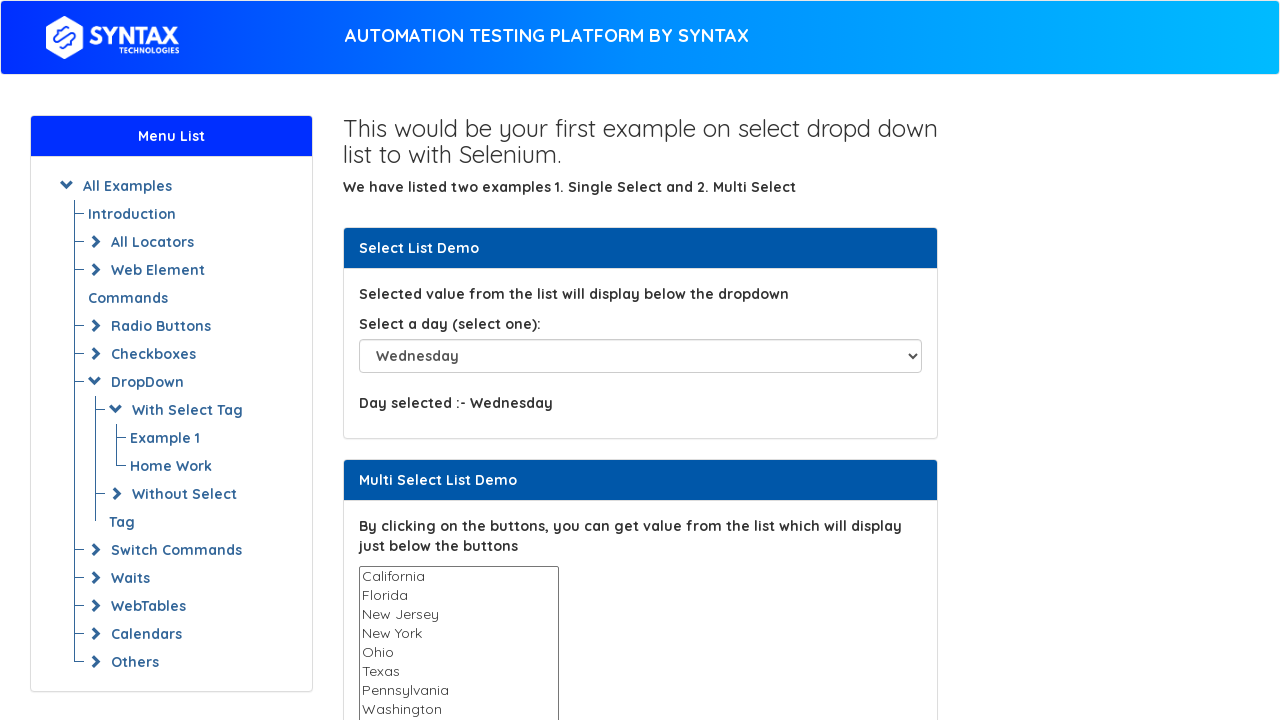

Waited 500ms between option selections
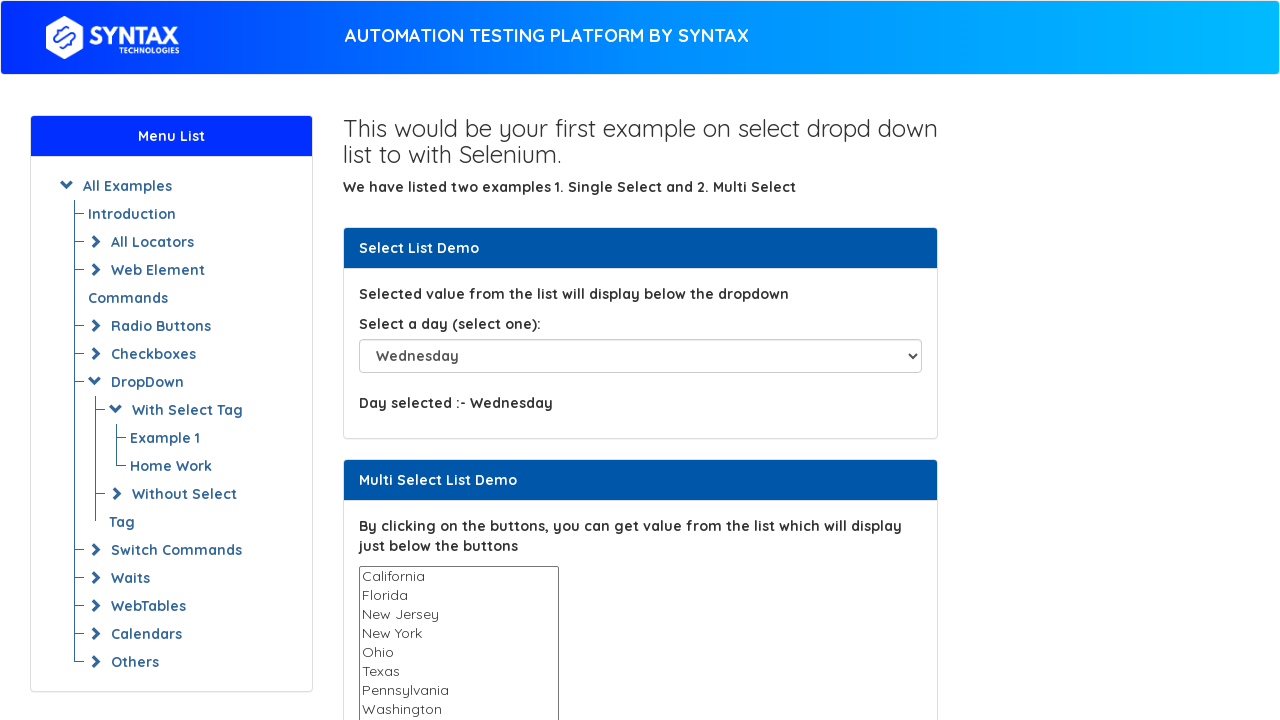

Selected dropdown option by index 5 on #select-demo
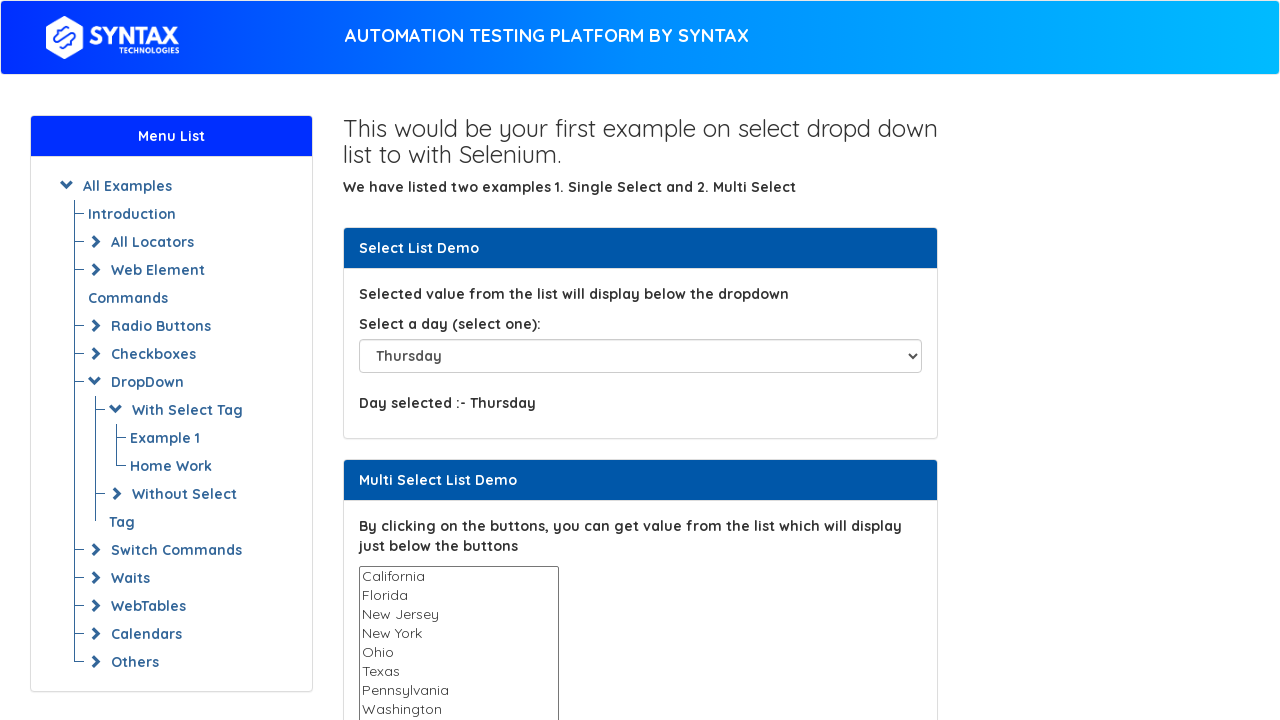

Waited 500ms between option selections
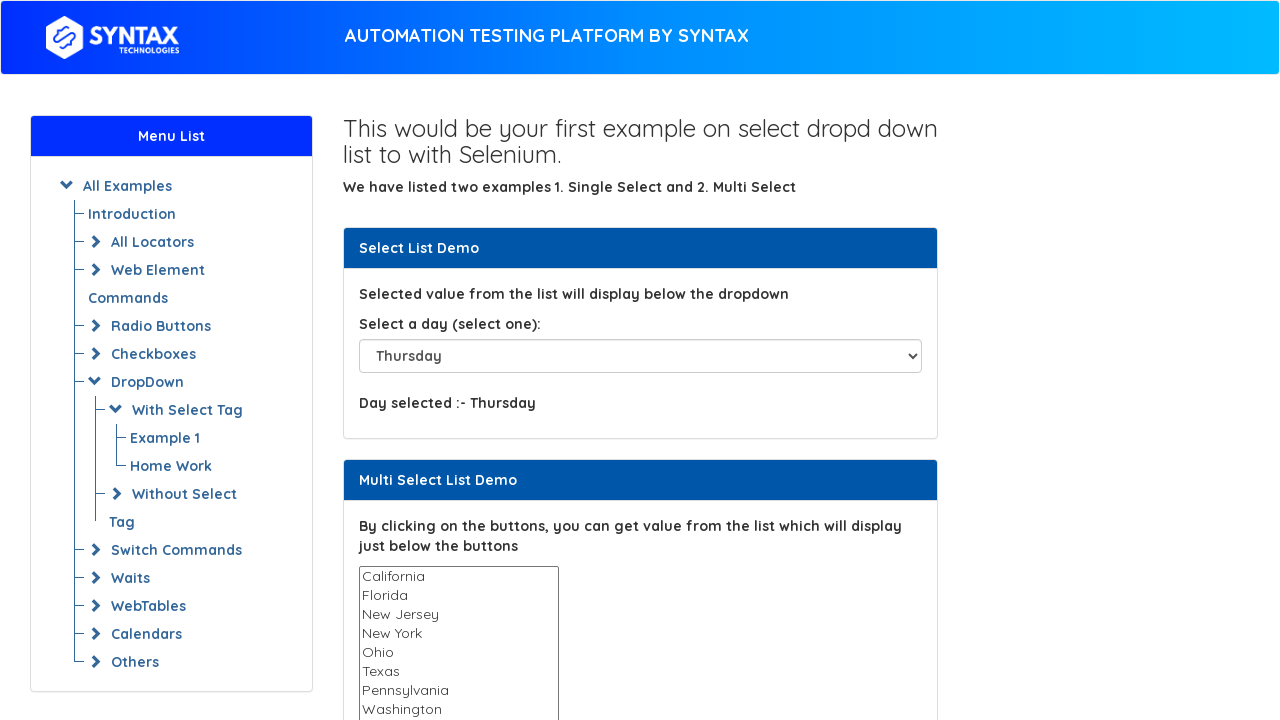

Selected dropdown option by index 6 on #select-demo
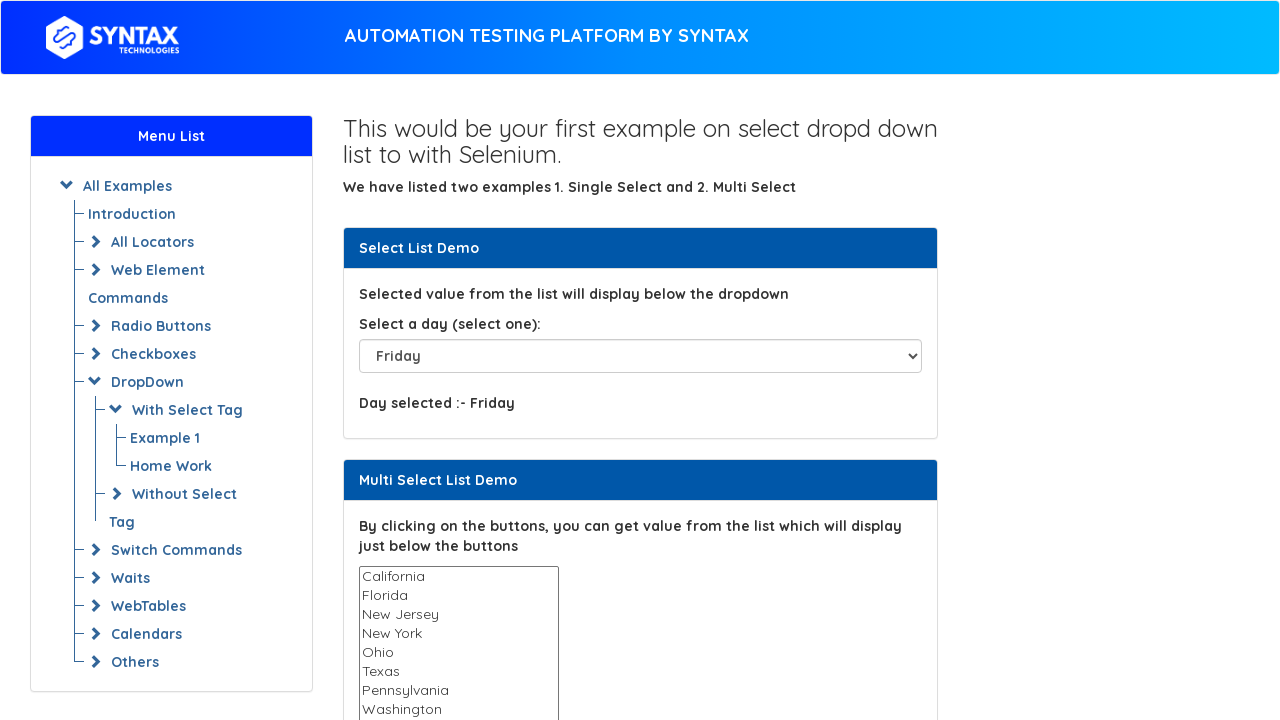

Waited 500ms between option selections
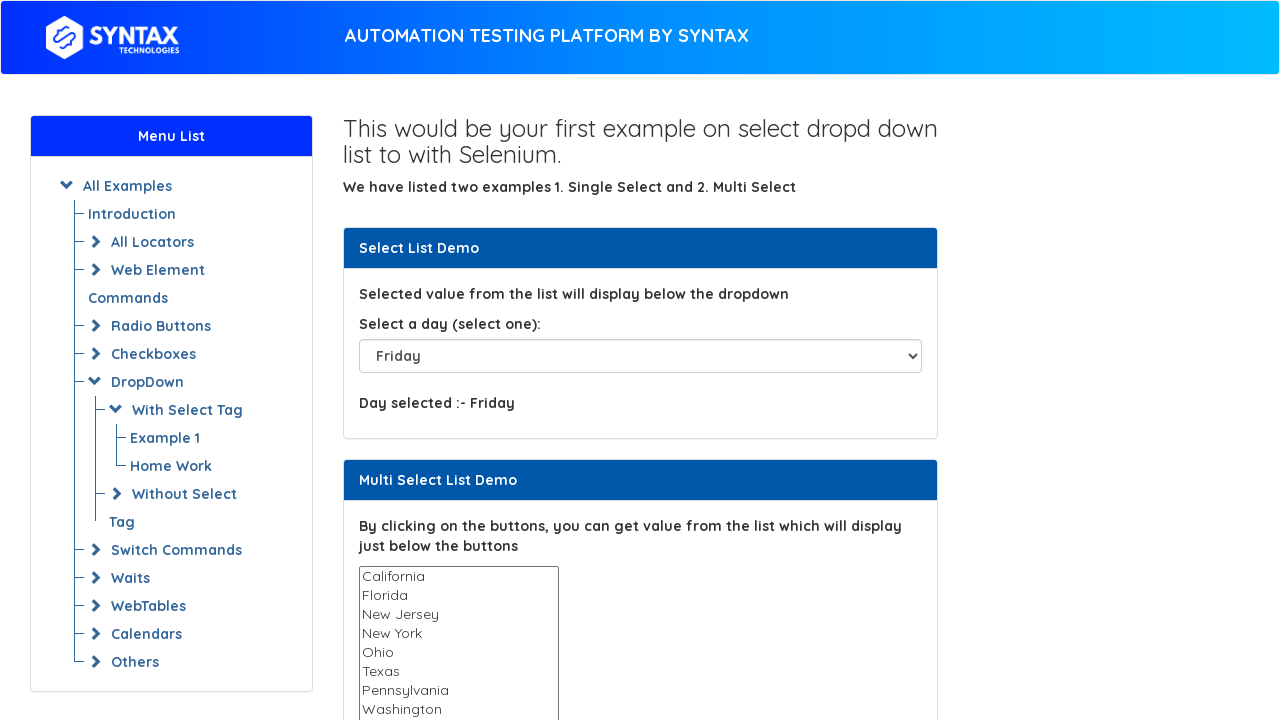

Selected dropdown option by index 7 on #select-demo
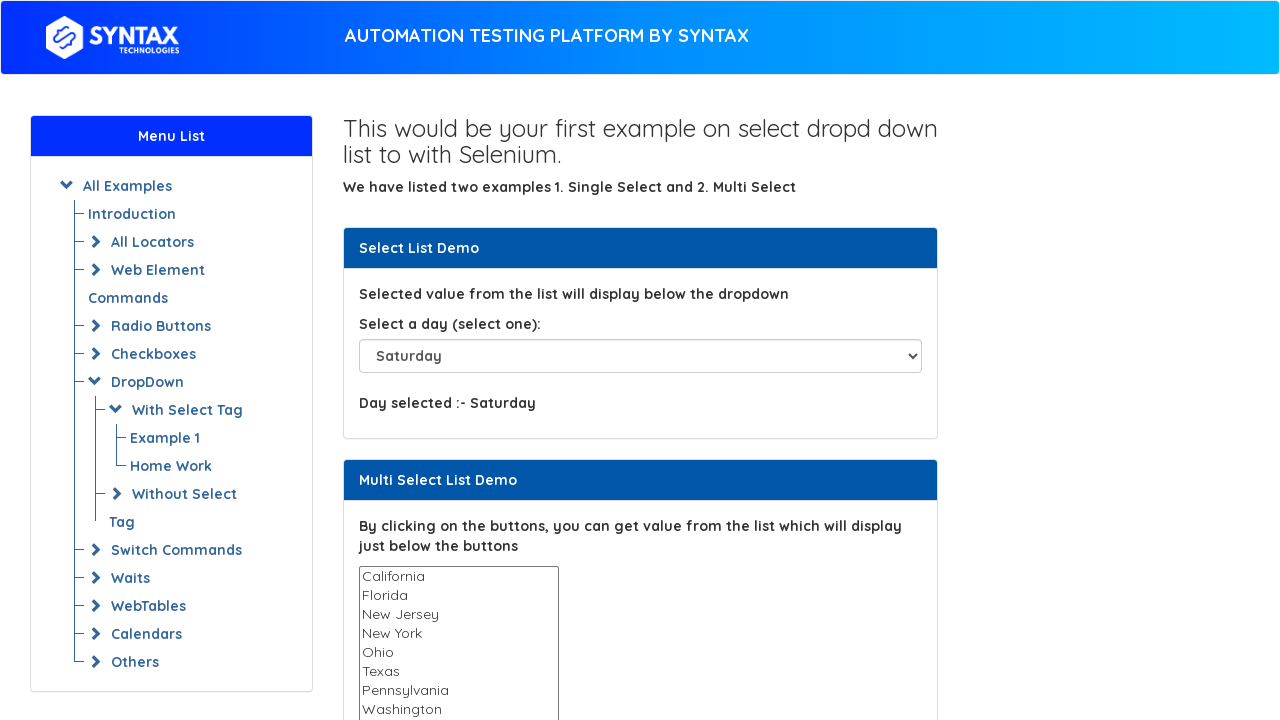

Waited 500ms between option selections
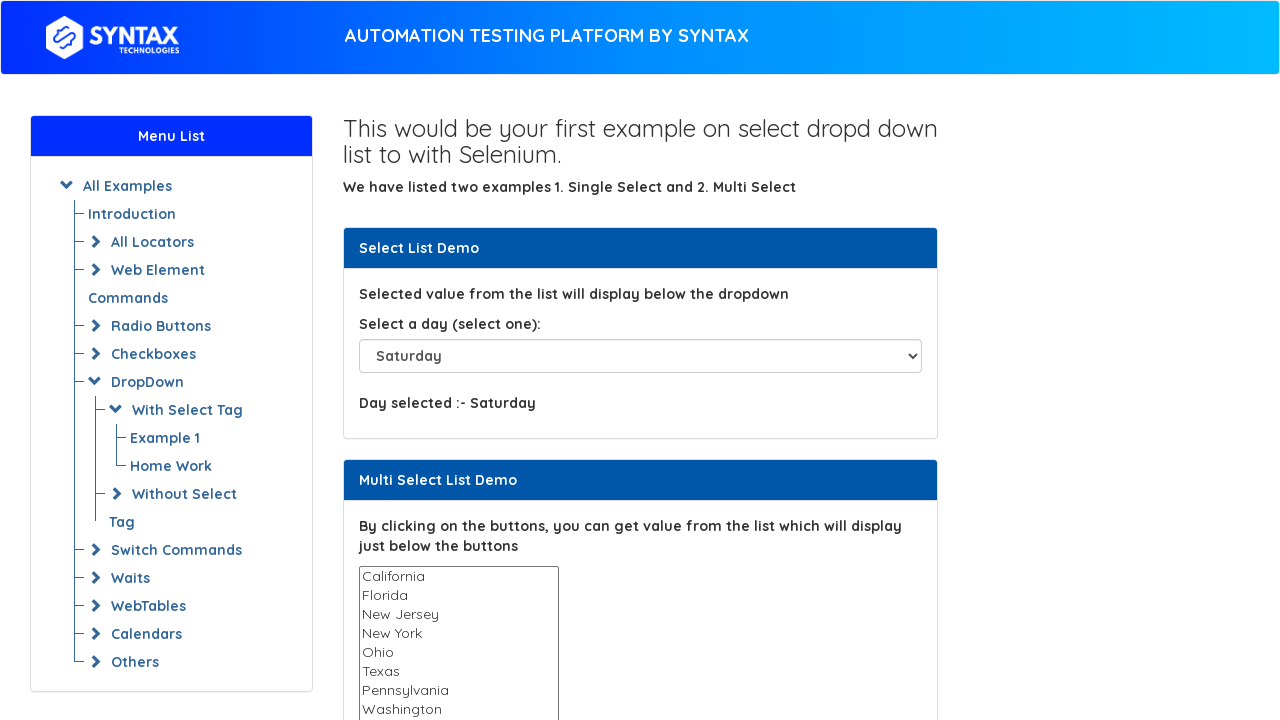

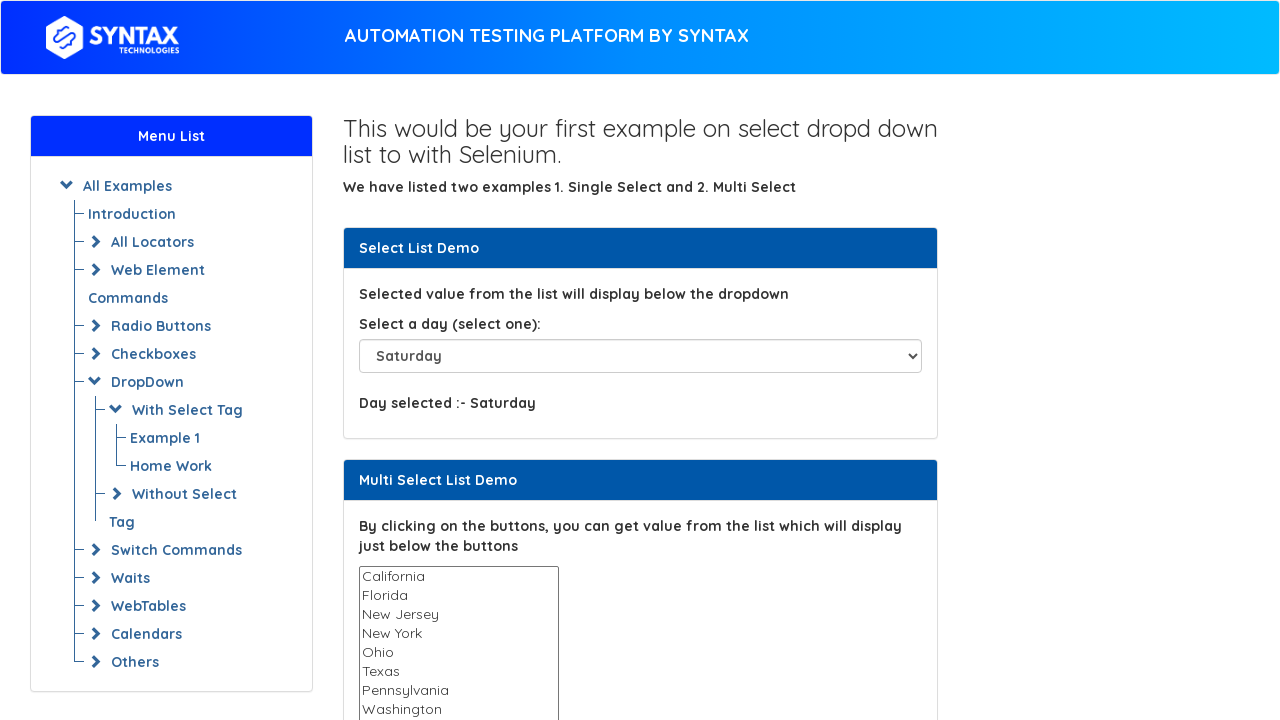